Navigates to an eToro user's portfolio page, waits for the portfolio table to load, clicks on individual portfolio items to view their details, and navigates back to the main portfolio page.

Starting URL: https://www.etoro.com/people/juliengrichka/portfolio

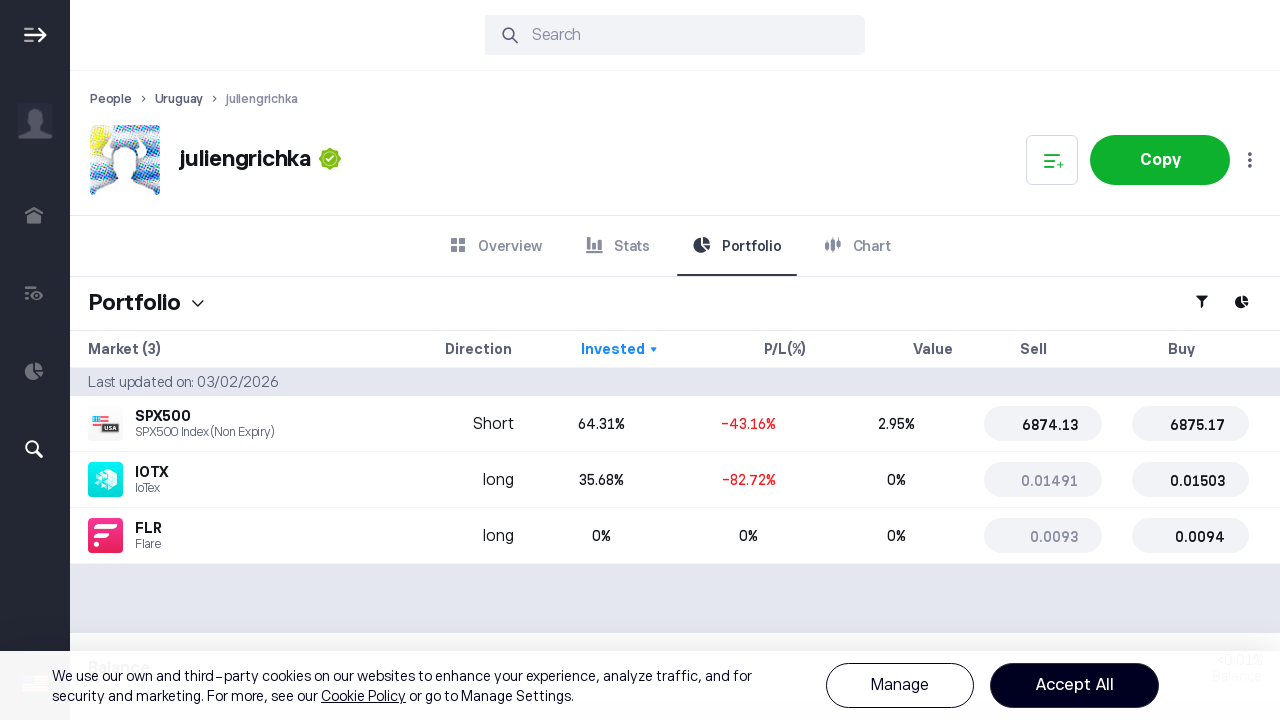

Waited 5 seconds for portfolio page to load
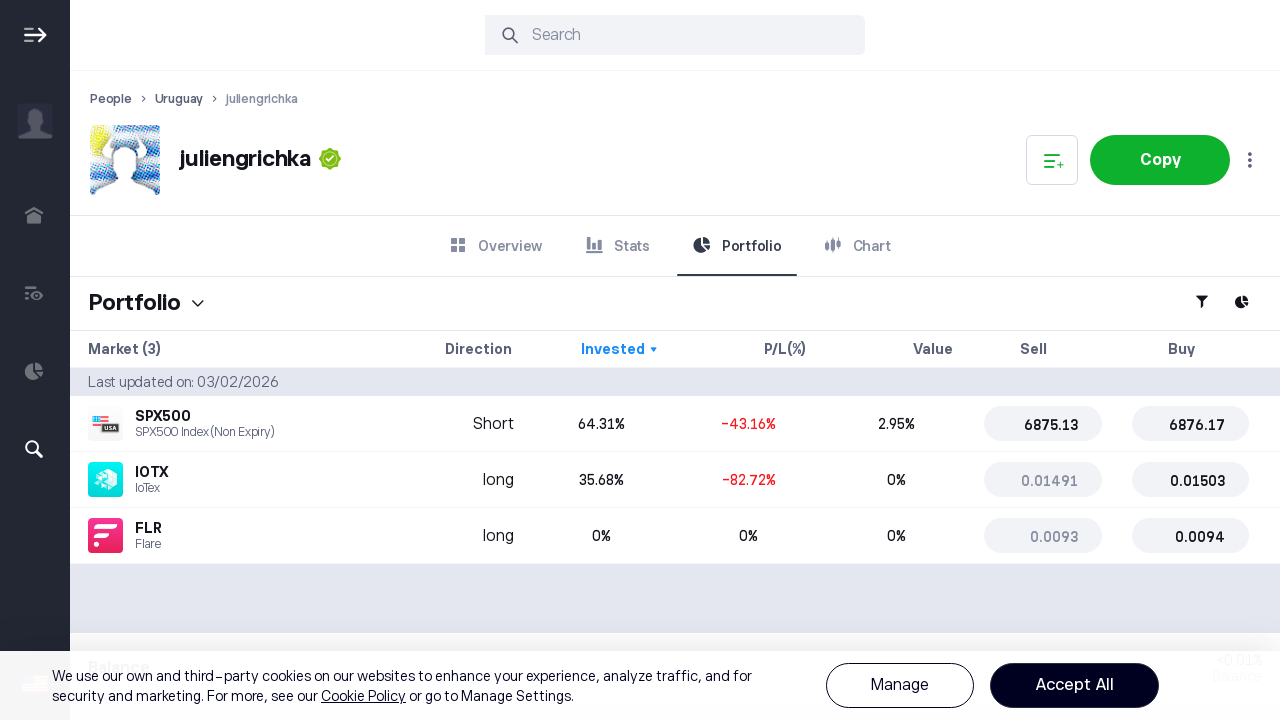

Portfolio table header loaded
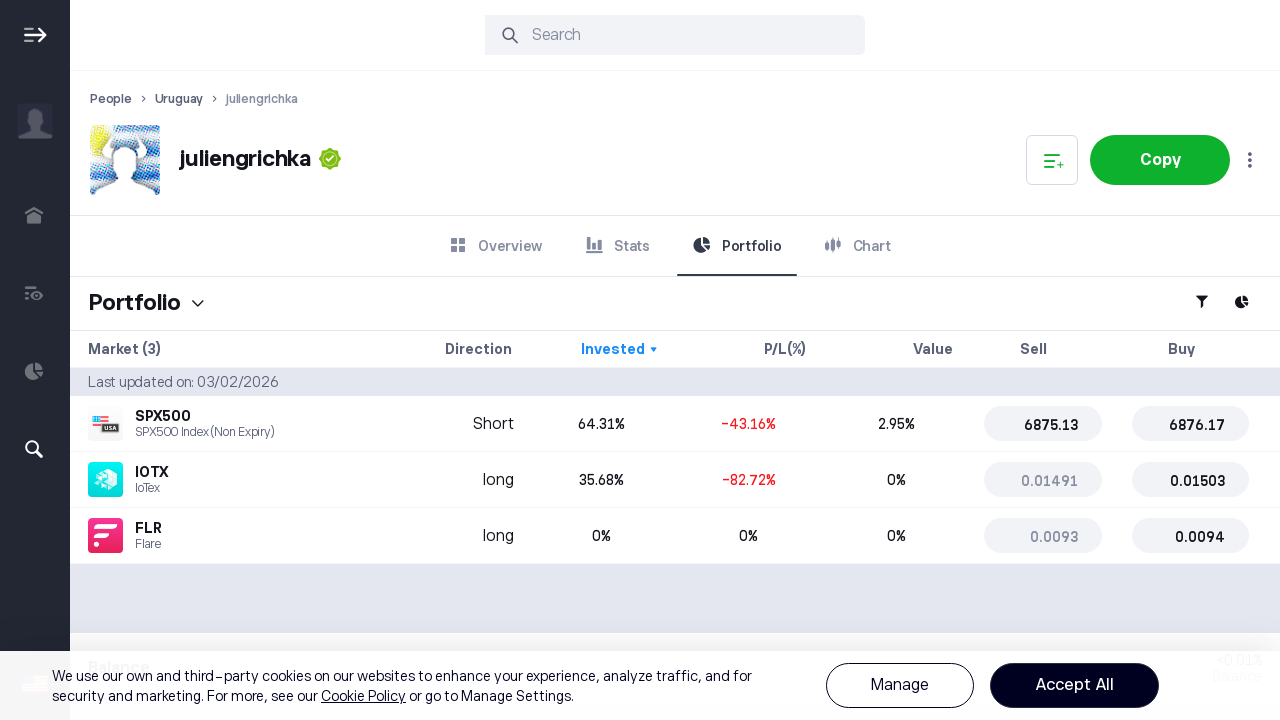

Portfolio table rows loaded
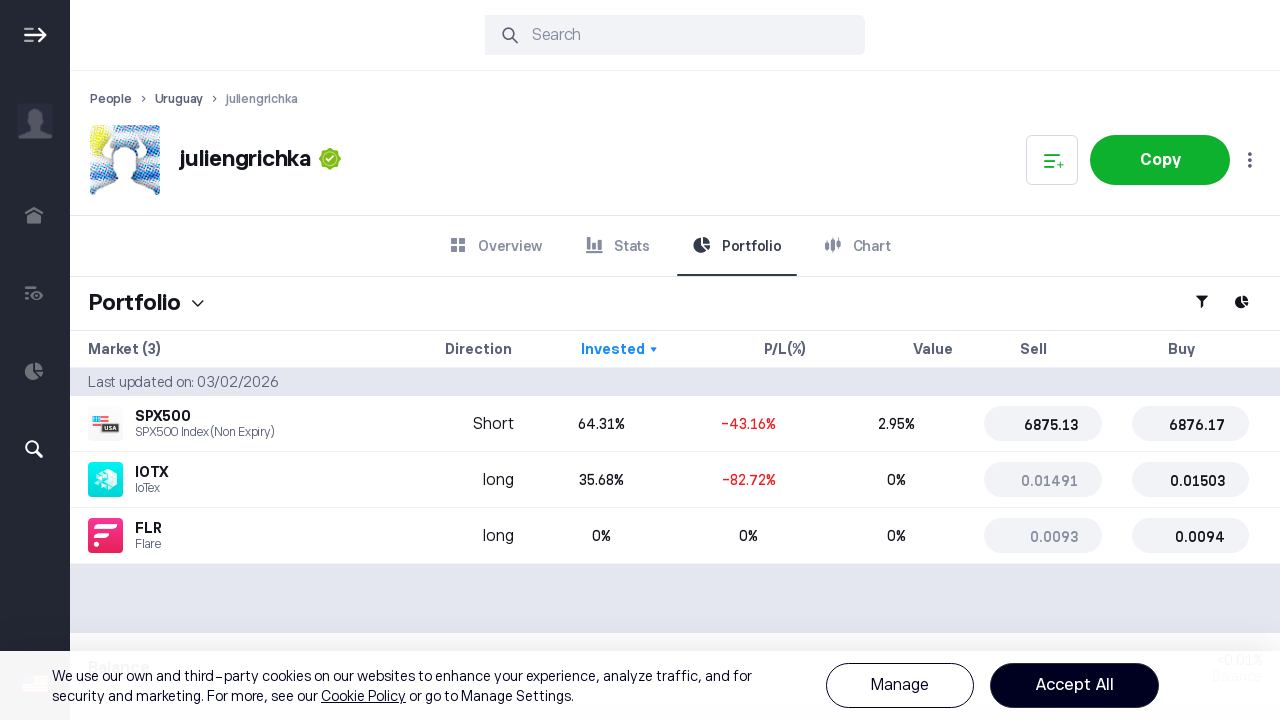

Clicked on first portfolio item at (234, 424) on .et-table-row .et-table-first-cell >> nth=0
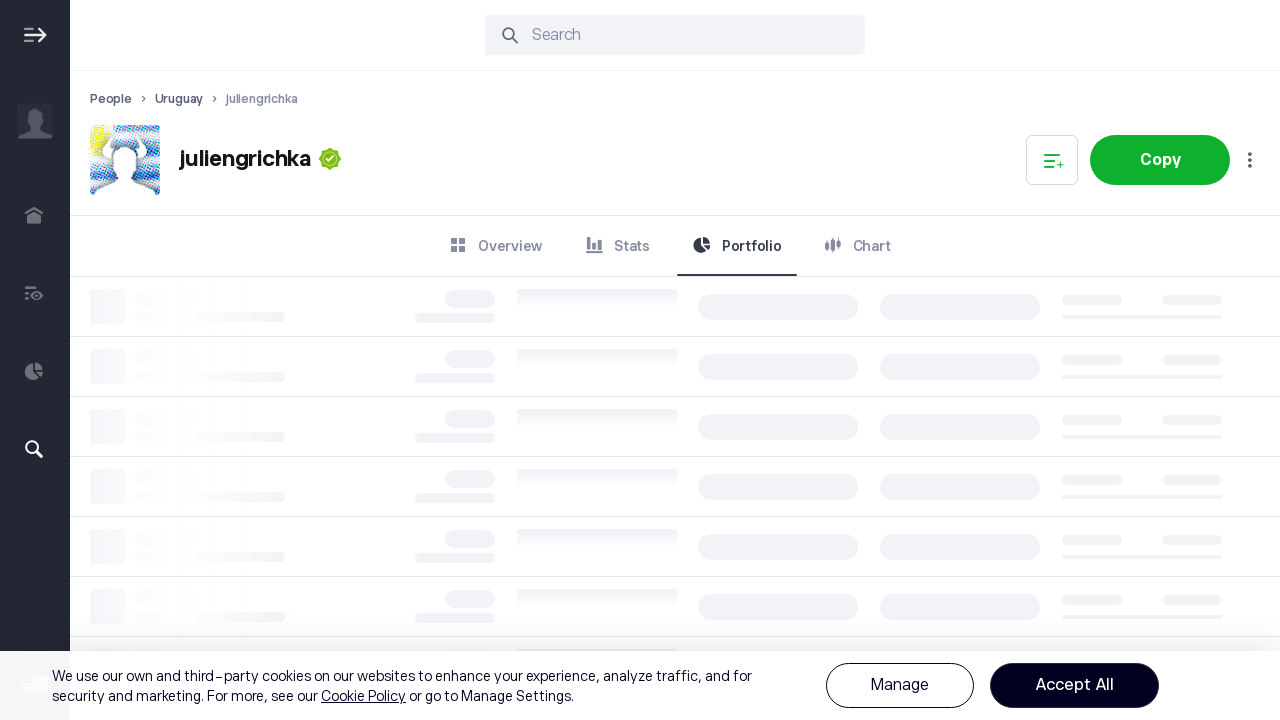

Waited 5 seconds for portfolio item details page to load
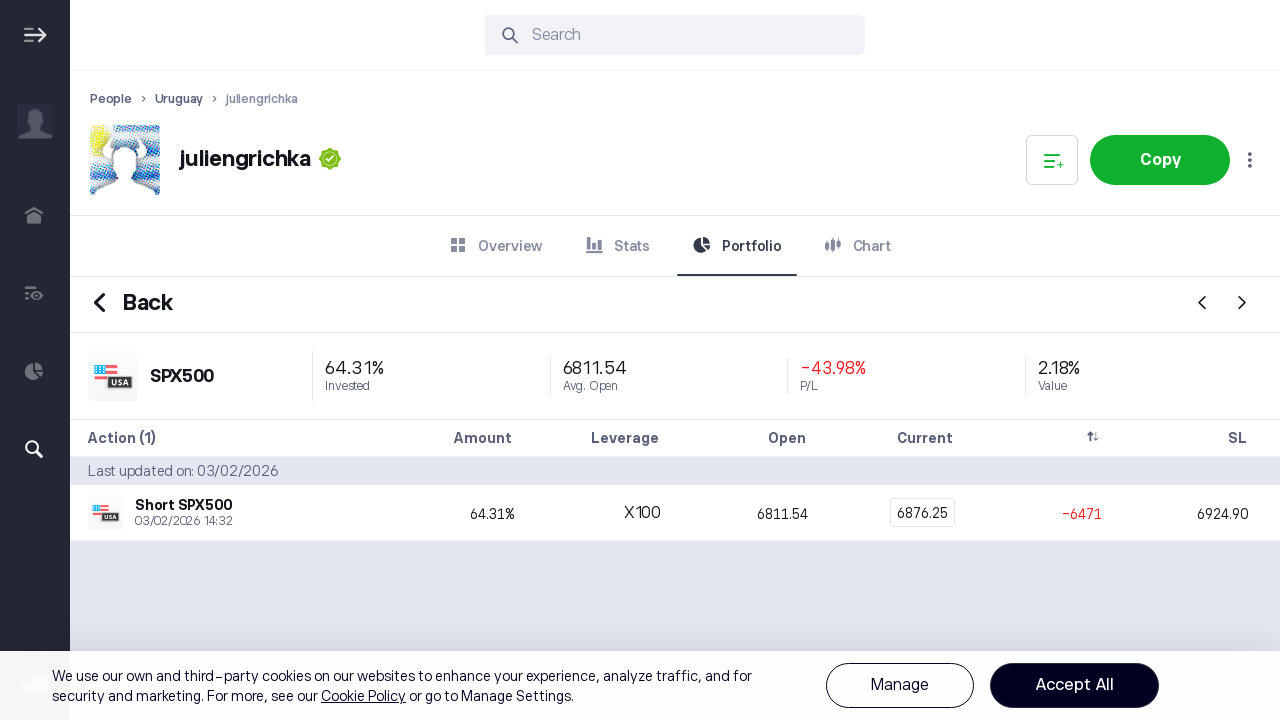

Details table loaded
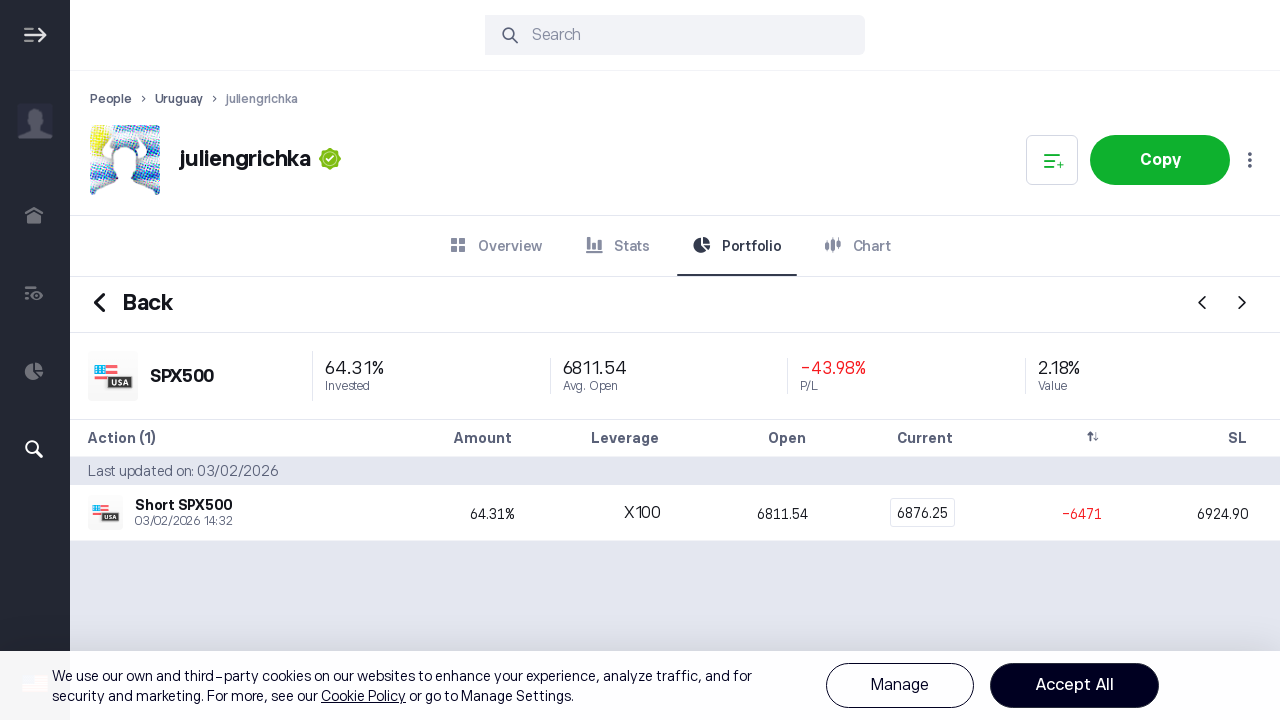

Clicked Back button to return to main portfolio page at (147, 304) on internal:text="Back"i >> nth=0
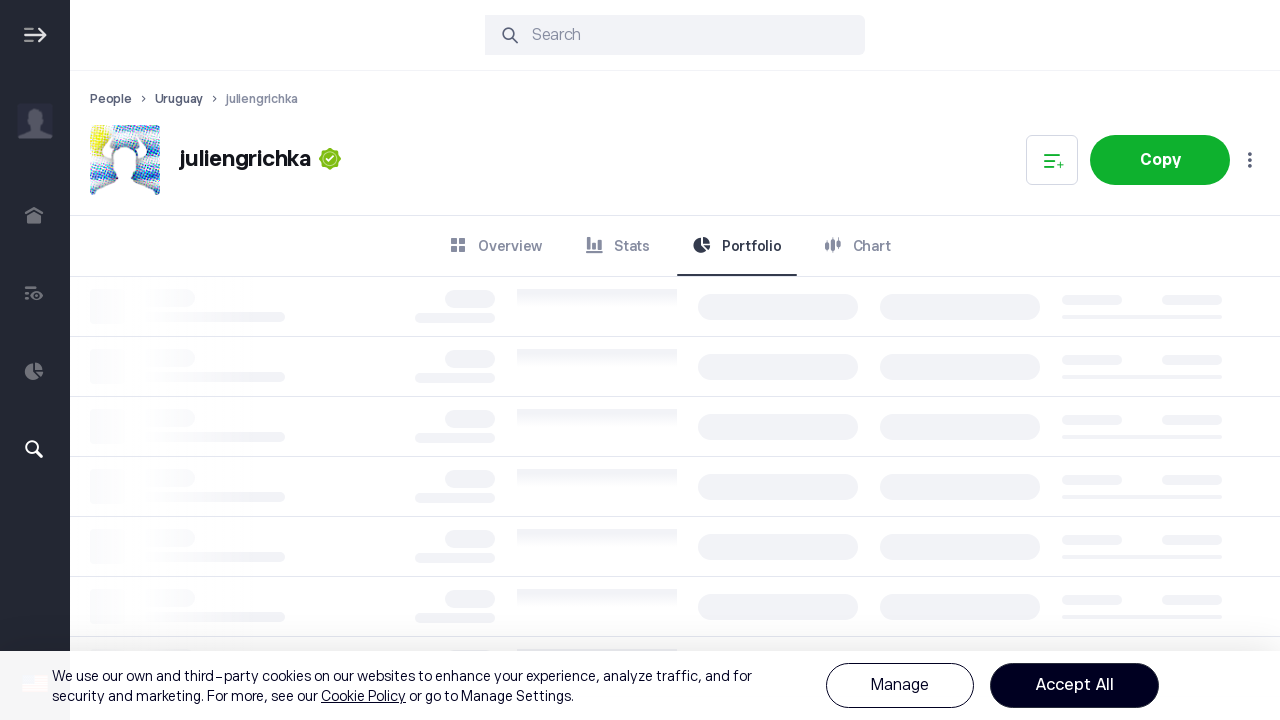

Waited 5 seconds for main portfolio page to reload
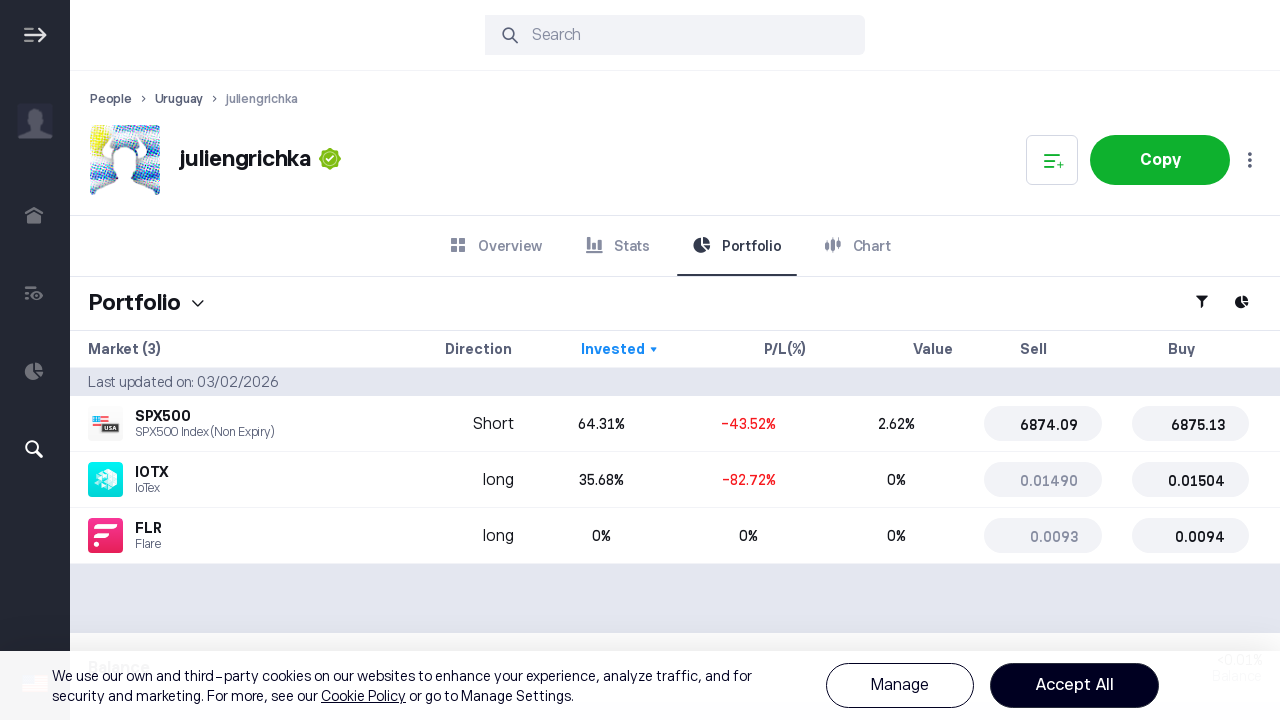

Clicked on second portfolio item at (234, 480) on .et-table-row .et-table-first-cell >> nth=1
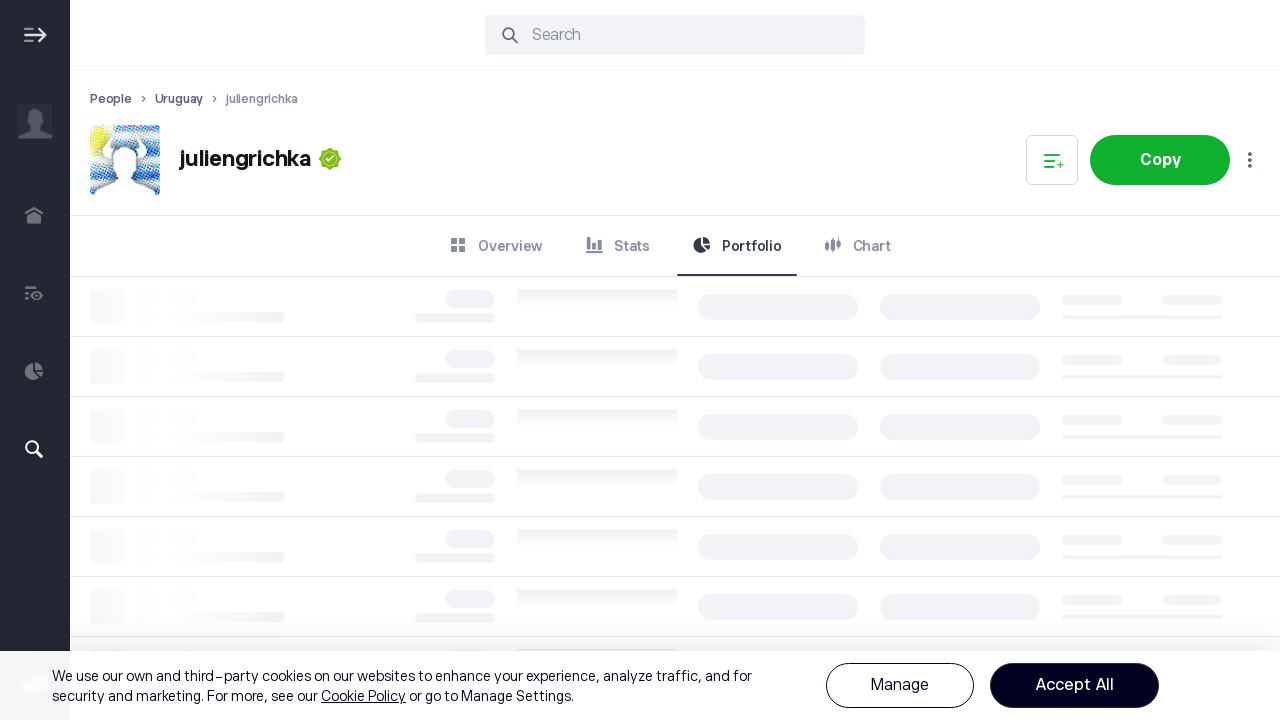

Waited 5 seconds for second portfolio item details page to load
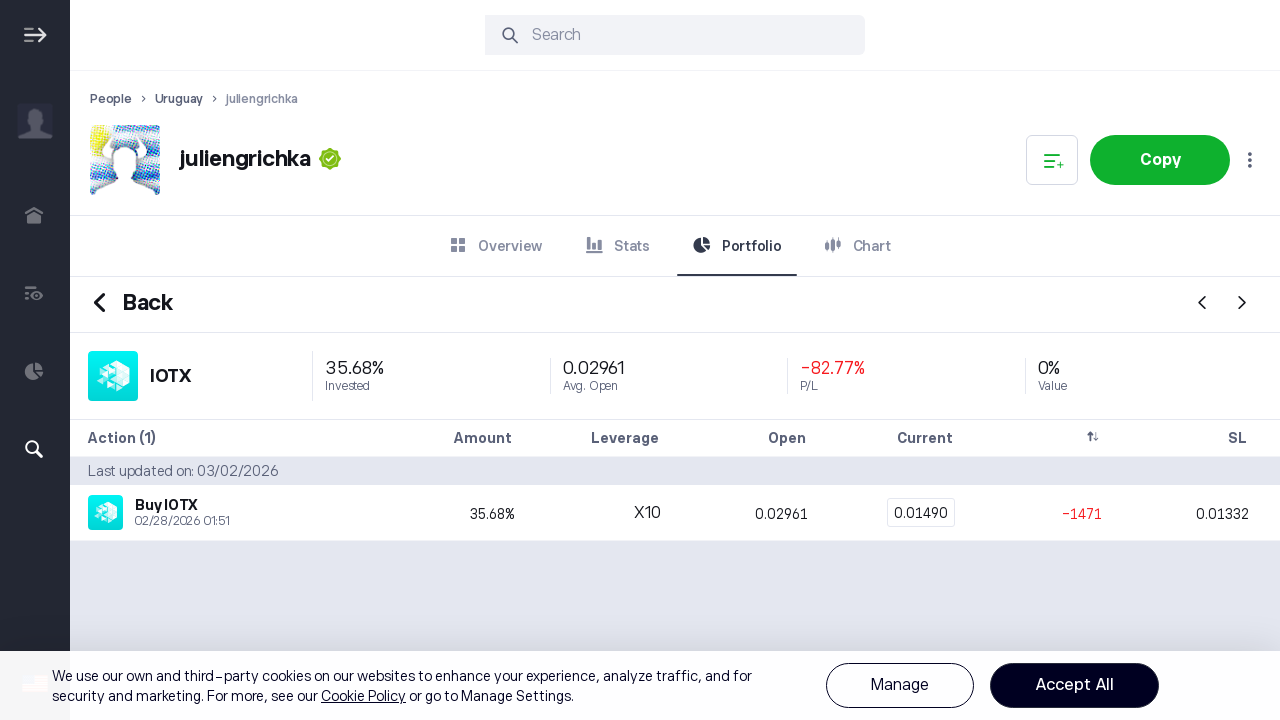

Clicked Back button to return to main portfolio page at (147, 304) on internal:text="Back"i >> nth=0
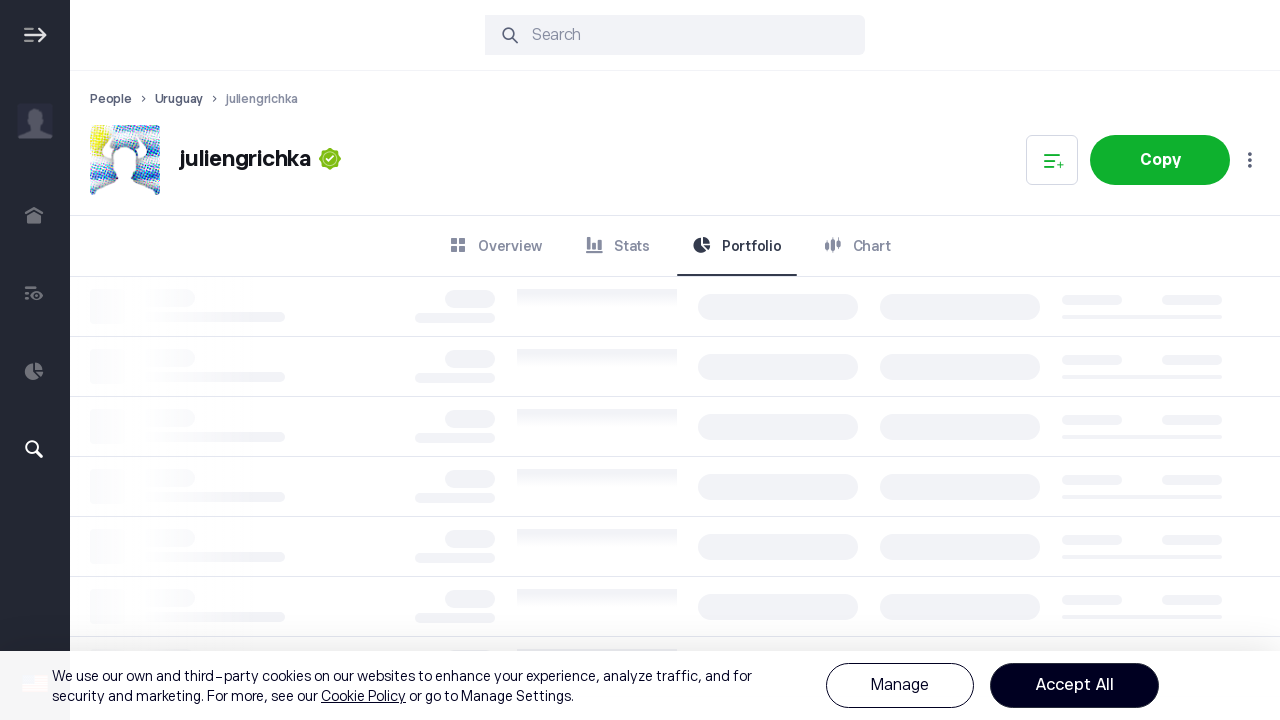

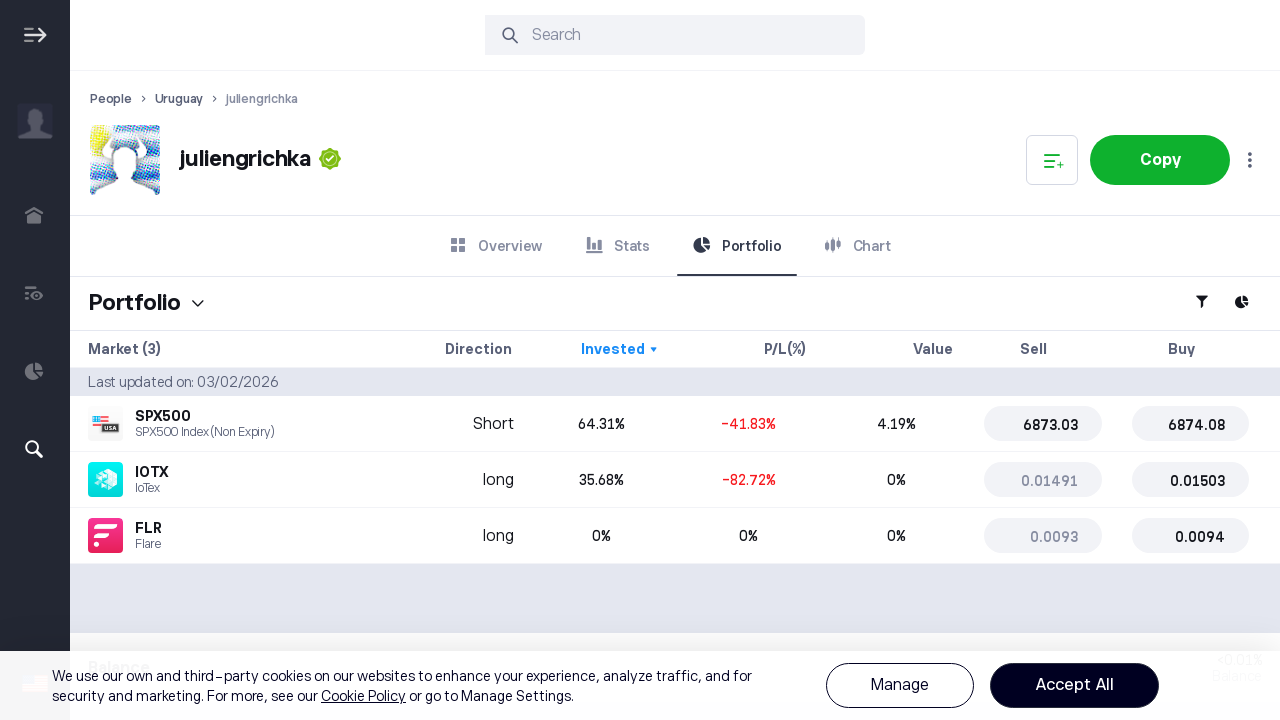